Tests passenger count dropdown functionality by clicking to open the dropdown, incrementing adult passenger count 4 times, and closing the dropdown

Starting URL: https://rahulshettyacademy.com/dropdownsPractise/

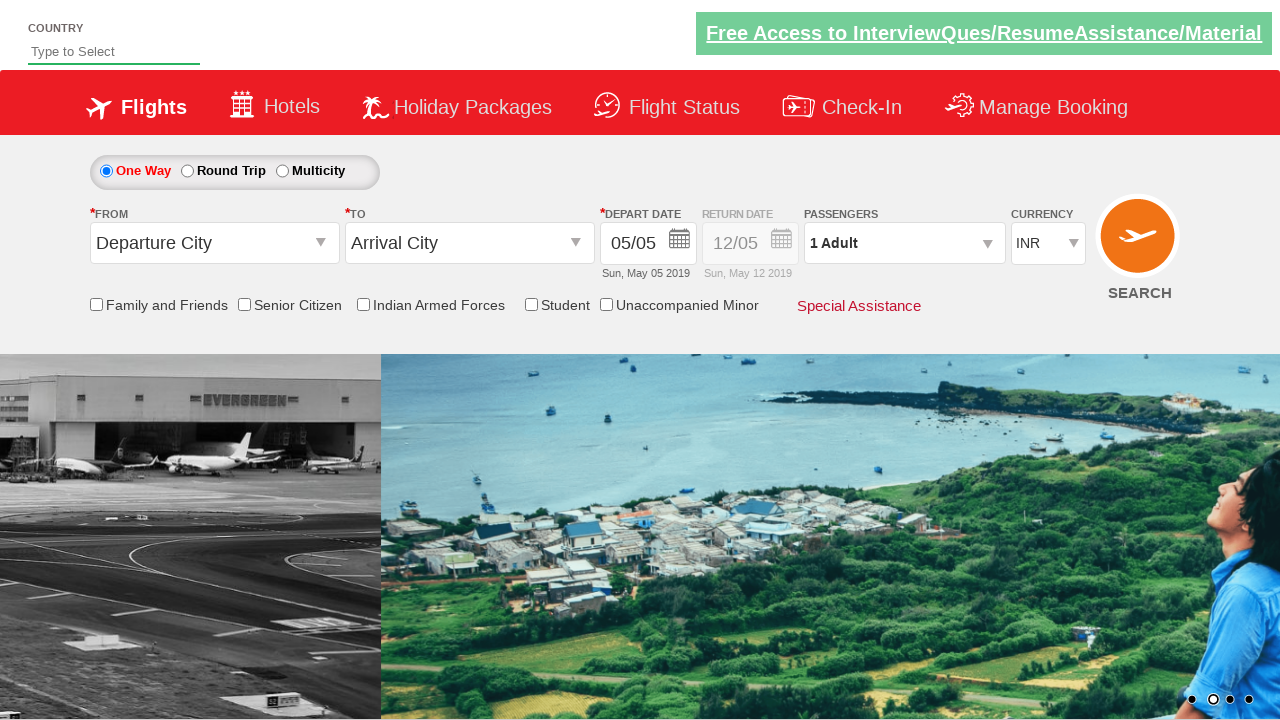

Clicked passenger info dropdown to open it at (904, 243) on #divpaxinfo
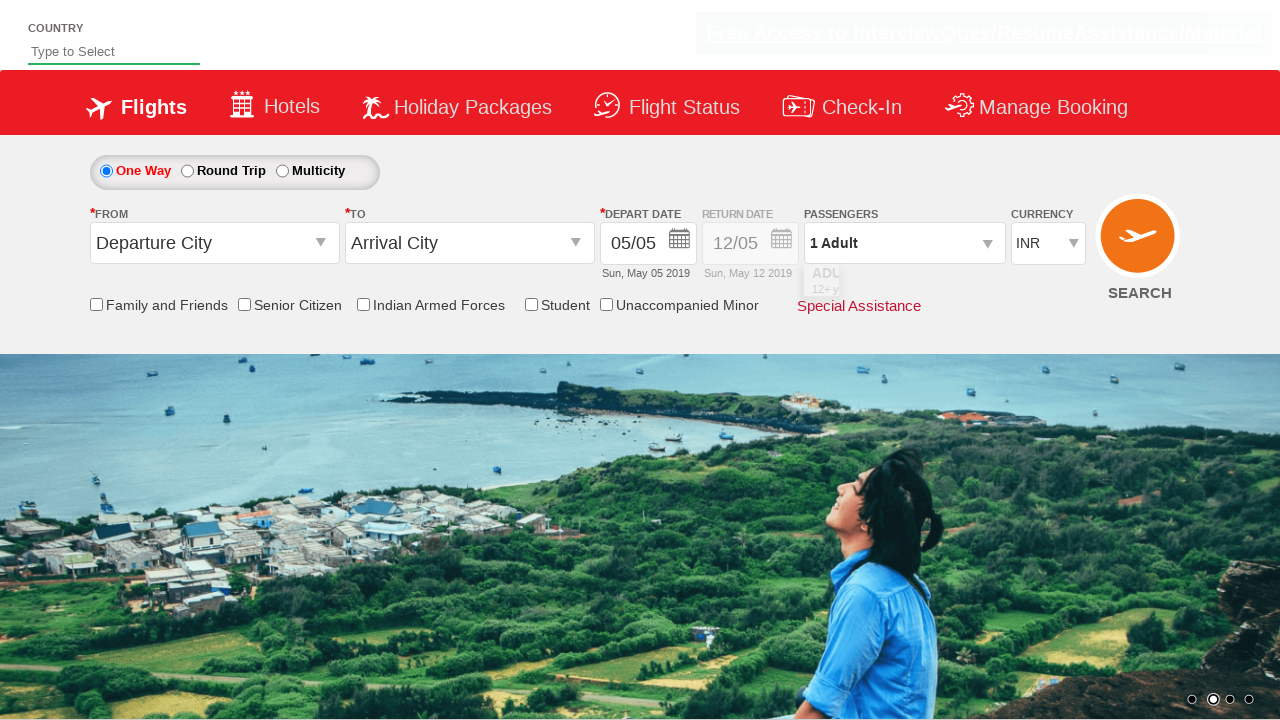

Incremented adult passenger count (click 1 of 4) at (982, 288) on #hrefIncAdt
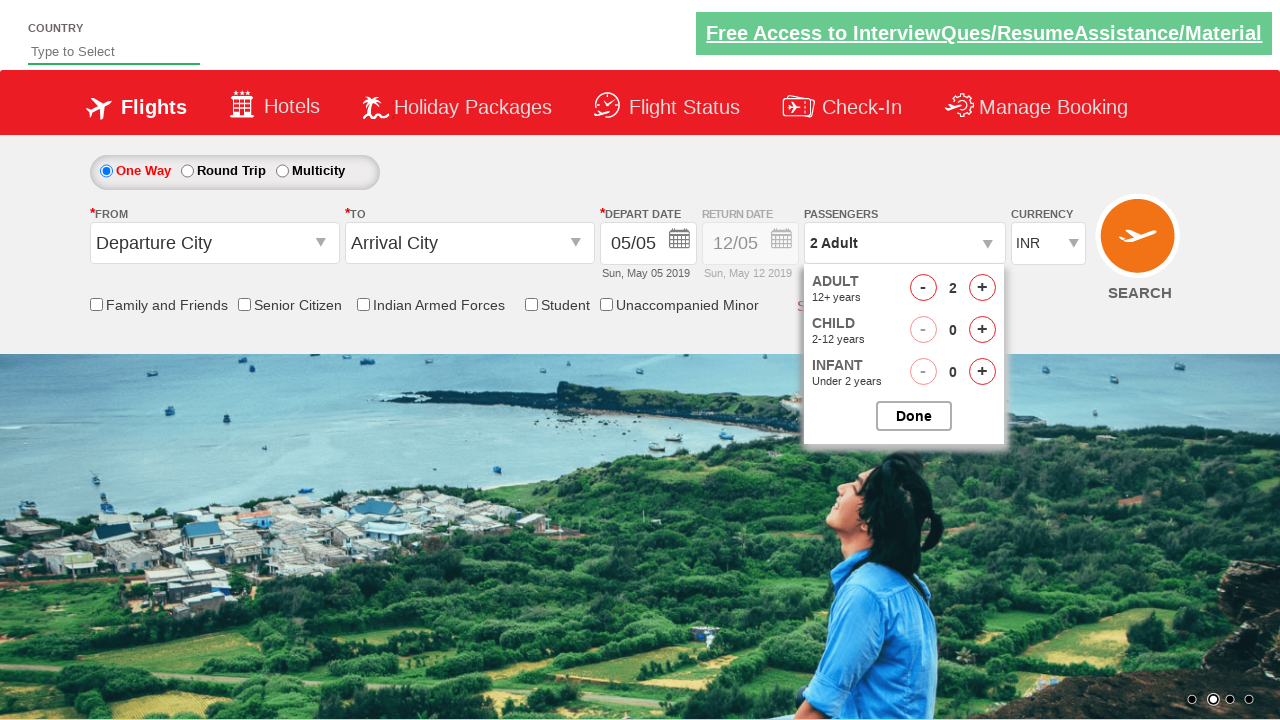

Incremented adult passenger count (click 2 of 4) at (982, 288) on #hrefIncAdt
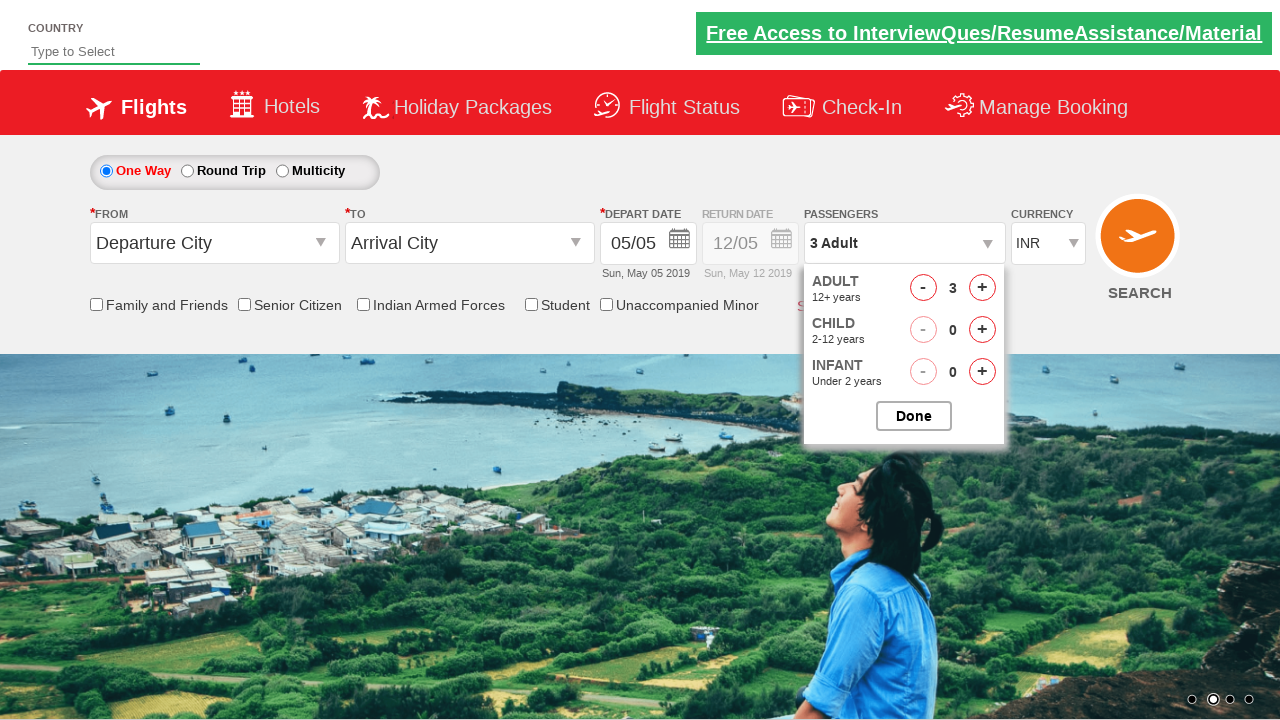

Incremented adult passenger count (click 3 of 4) at (982, 288) on #hrefIncAdt
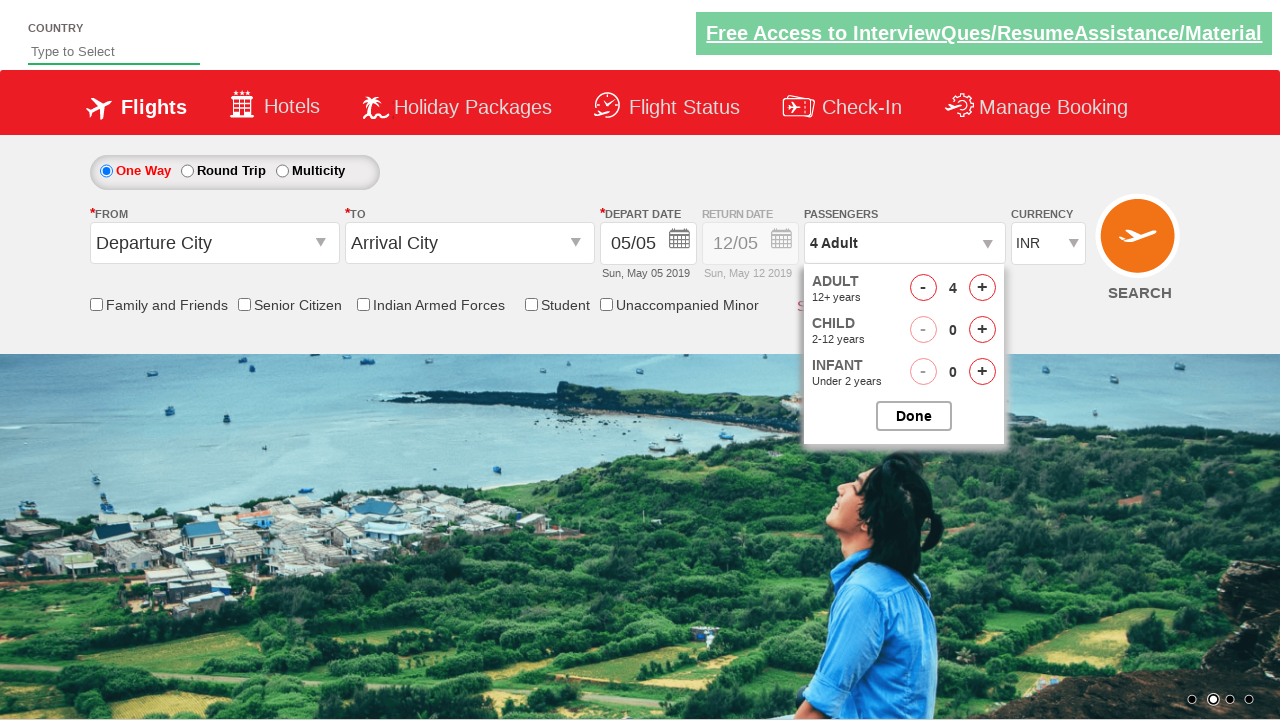

Incremented adult passenger count (click 4 of 4) at (982, 288) on #hrefIncAdt
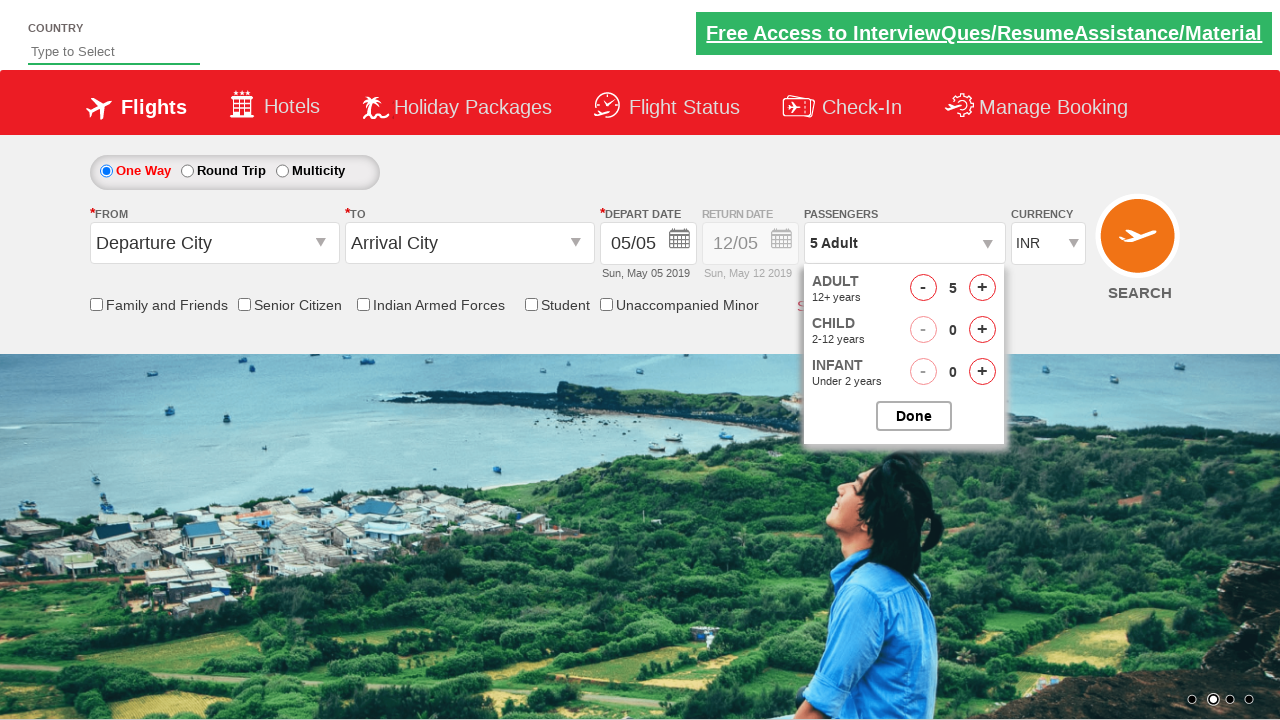

Closed the passenger options dropdown at (914, 416) on #btnclosepaxoption
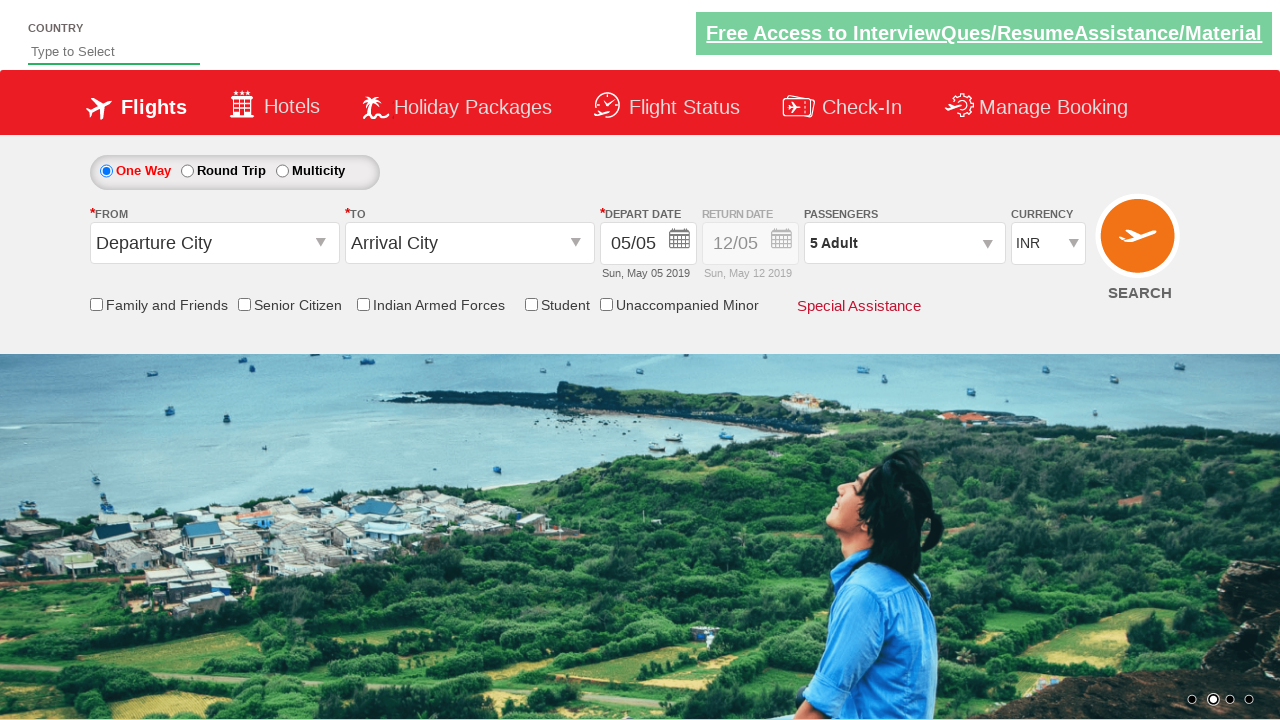

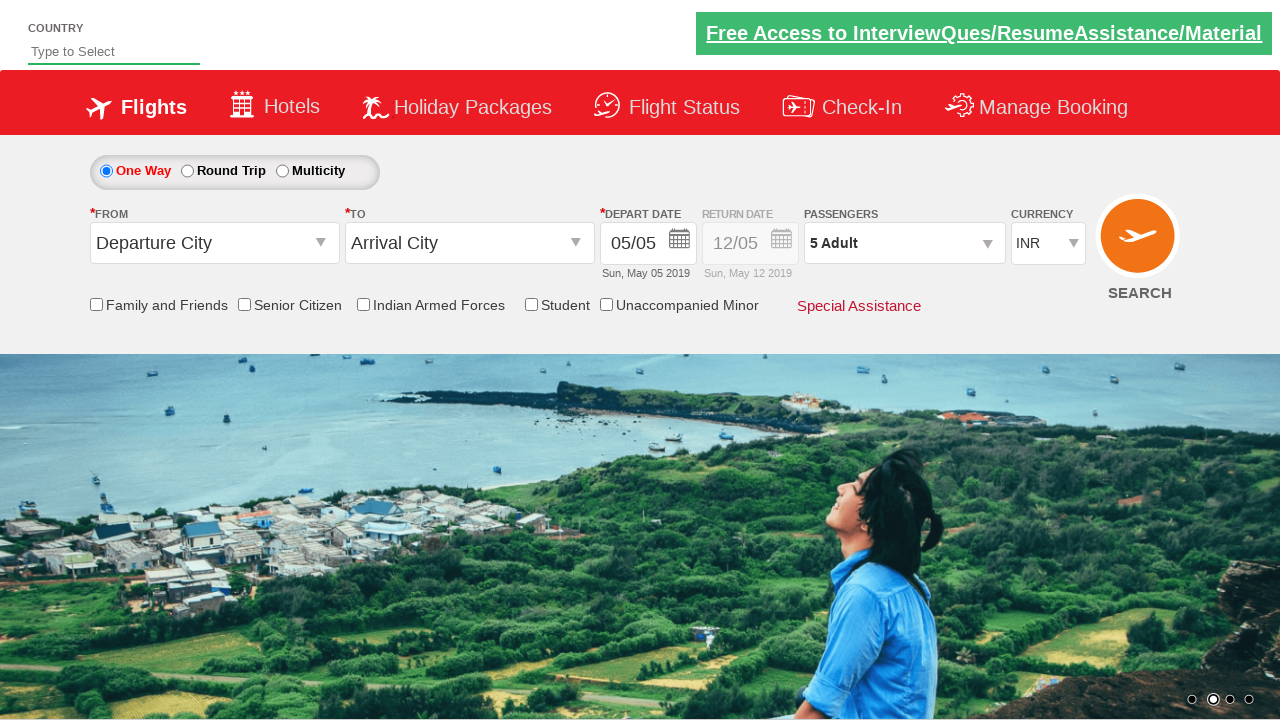